Tests setting the size to maximum value by pressing the End key on the size input

Starting URL: https://labasse.github.io/fruits/portrait.html

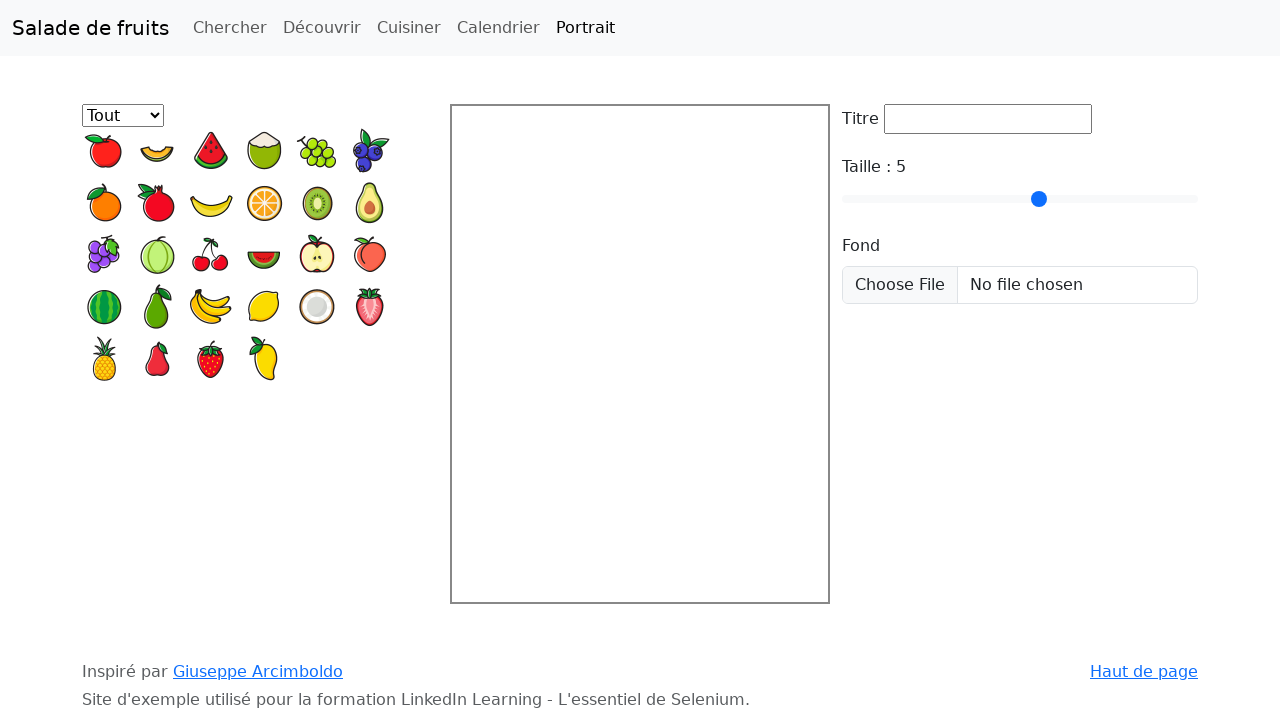

Clicked on the taille (size) input field at (1020, 199) on #taille
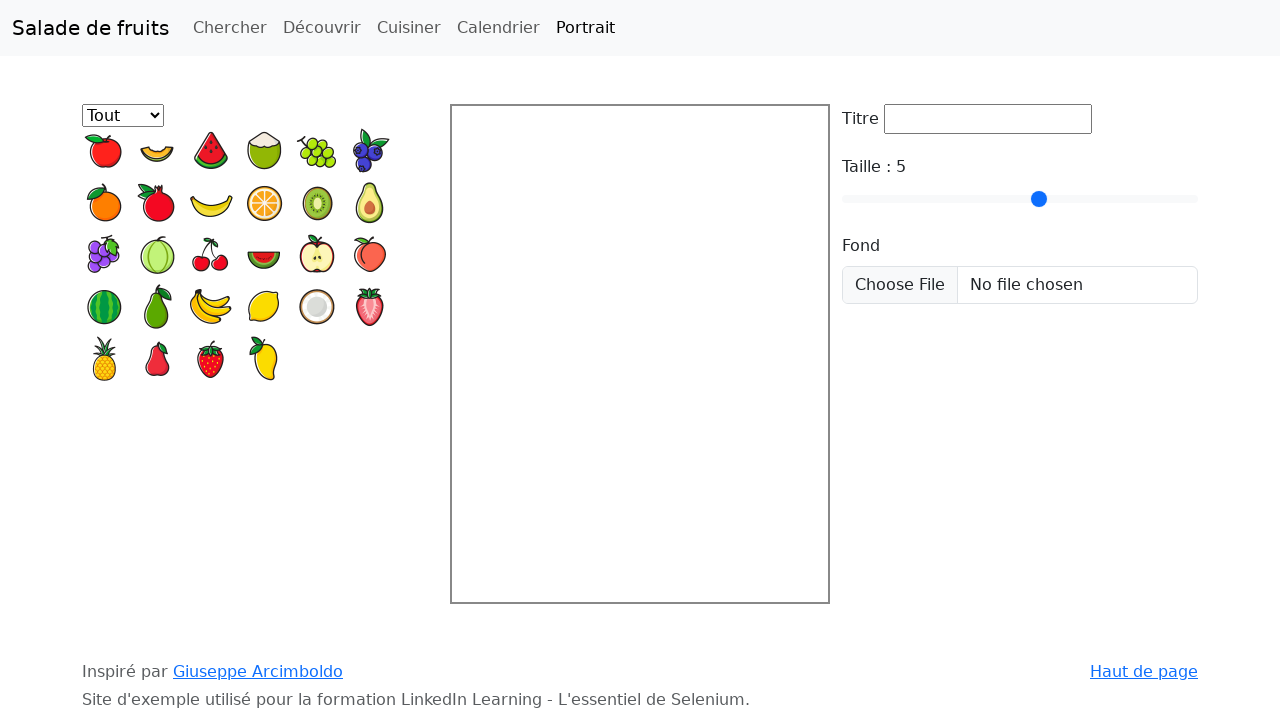

Pressed End key to set size to maximum value (9)
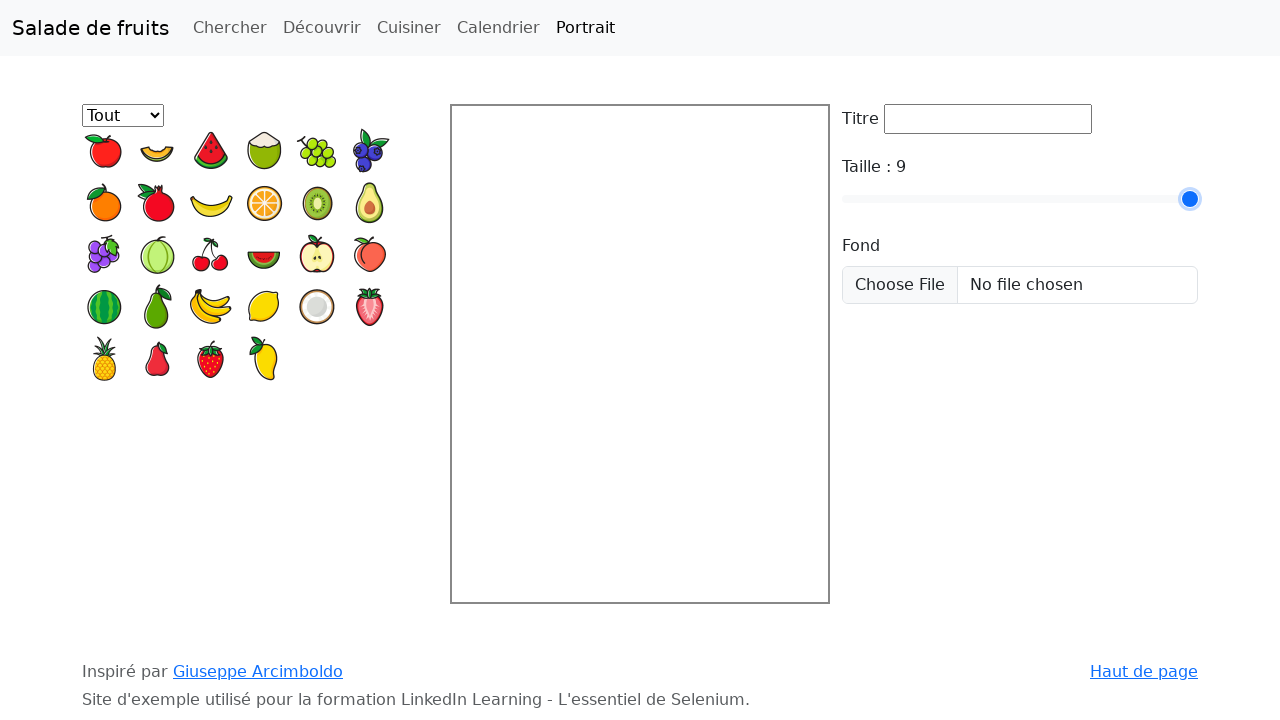

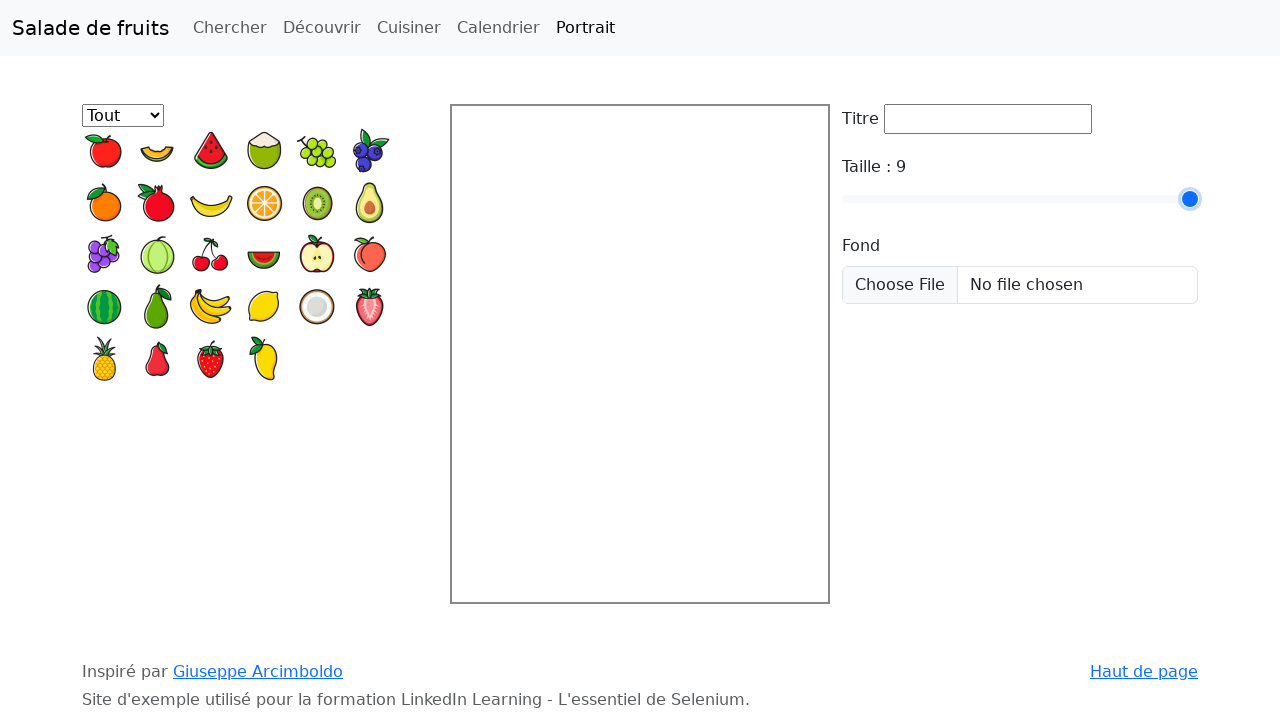